Navigates to DS Portal app homepage and clicks the "Get Started" button to begin

Starting URL: https://dsportalapp.herokuapp.com

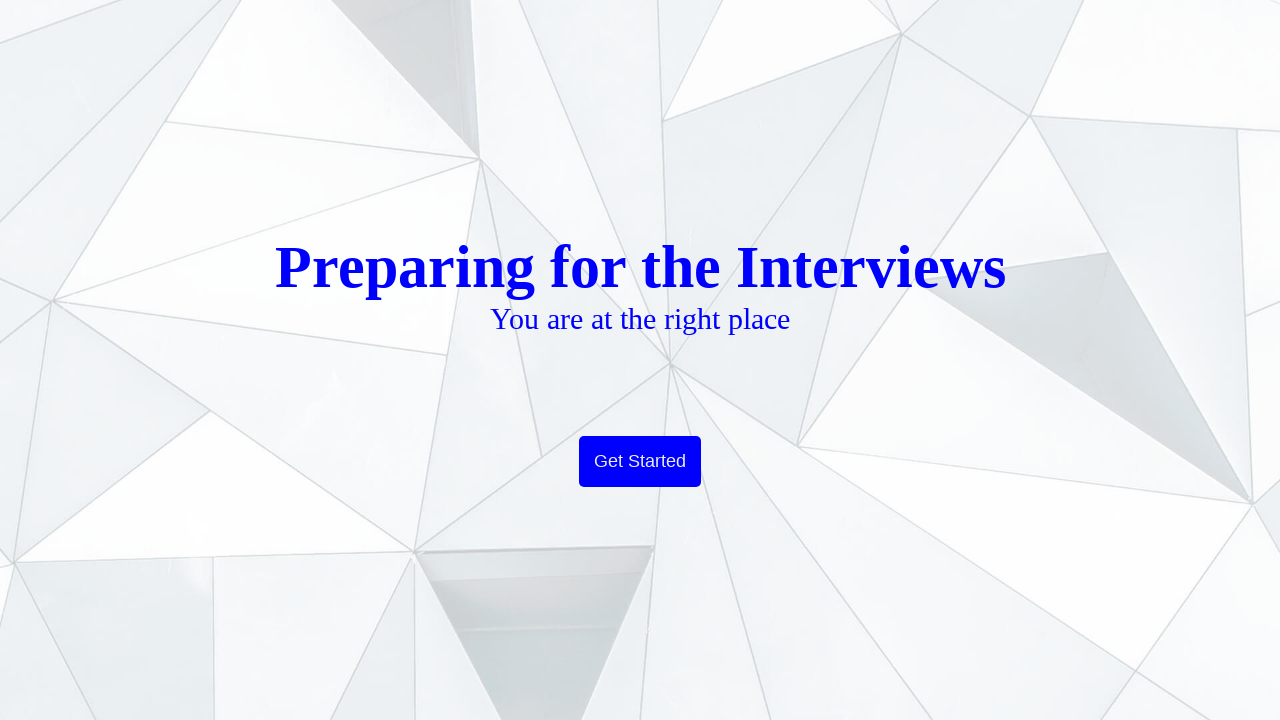

Navigated to DS Portal app homepage
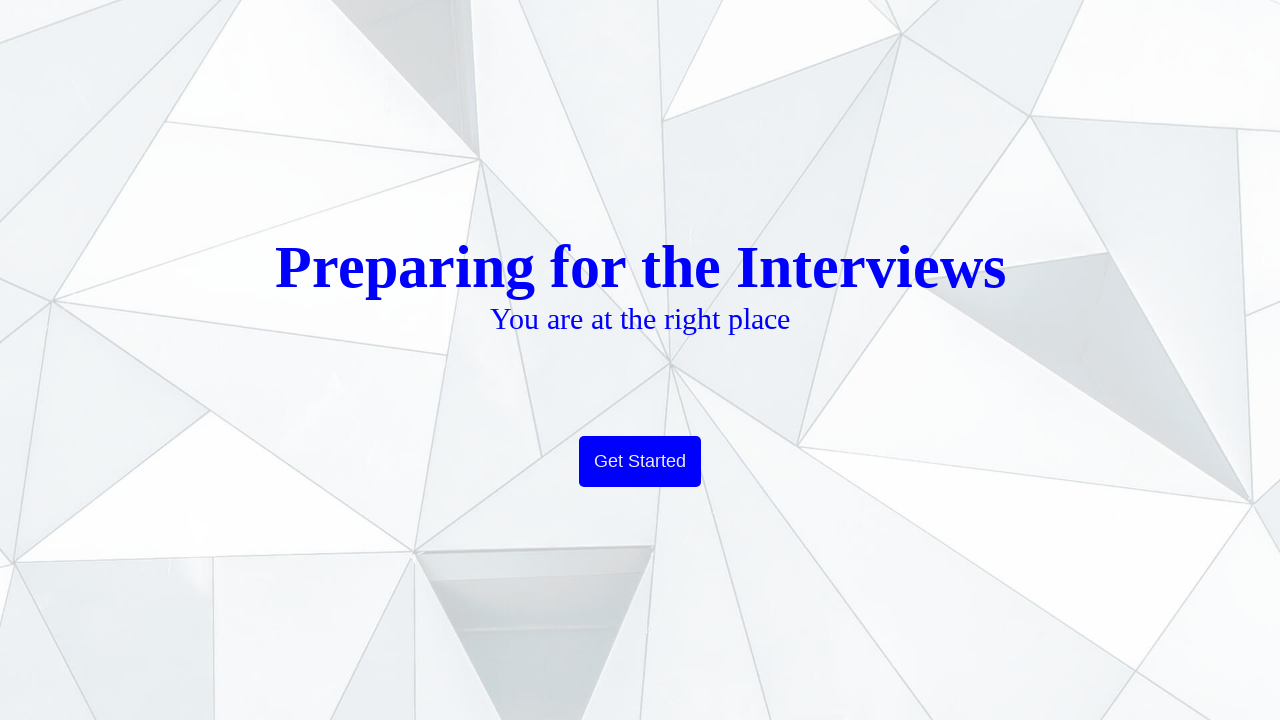

Get Started button loaded and is visible
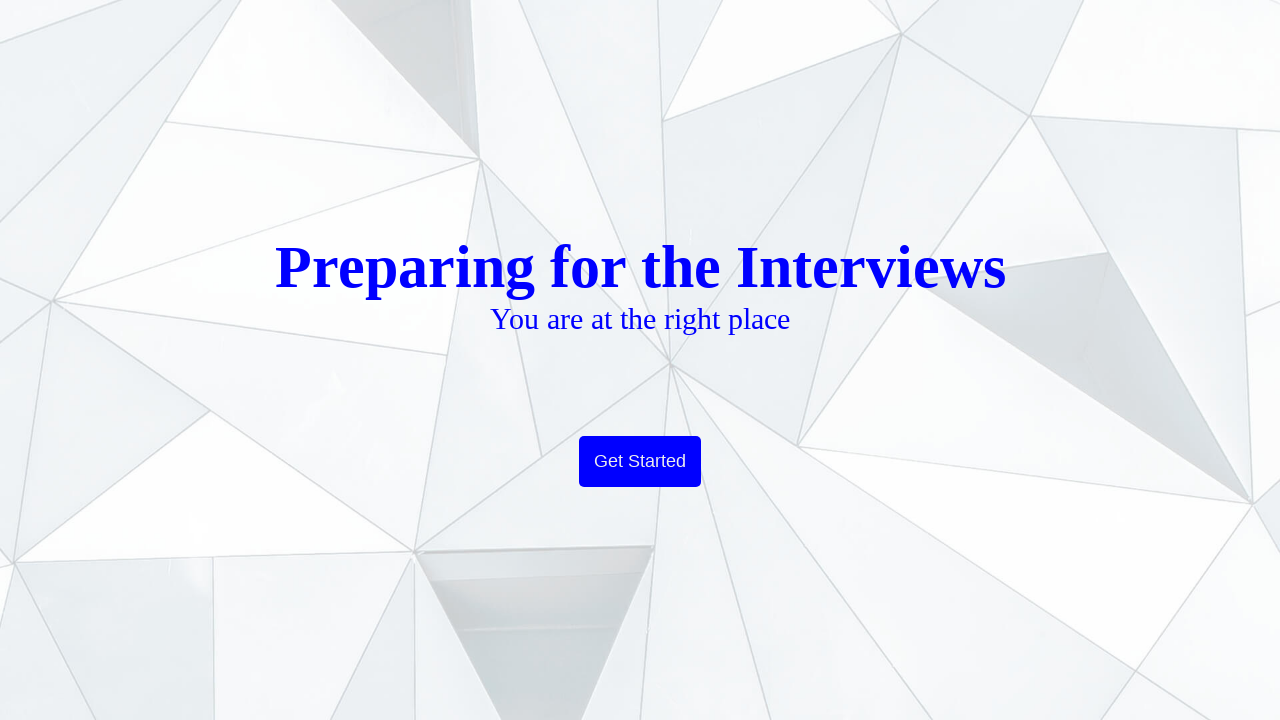

Clicked the Get Started button at (640, 462) on xpath=//button[contains(text(),'Get Started')]
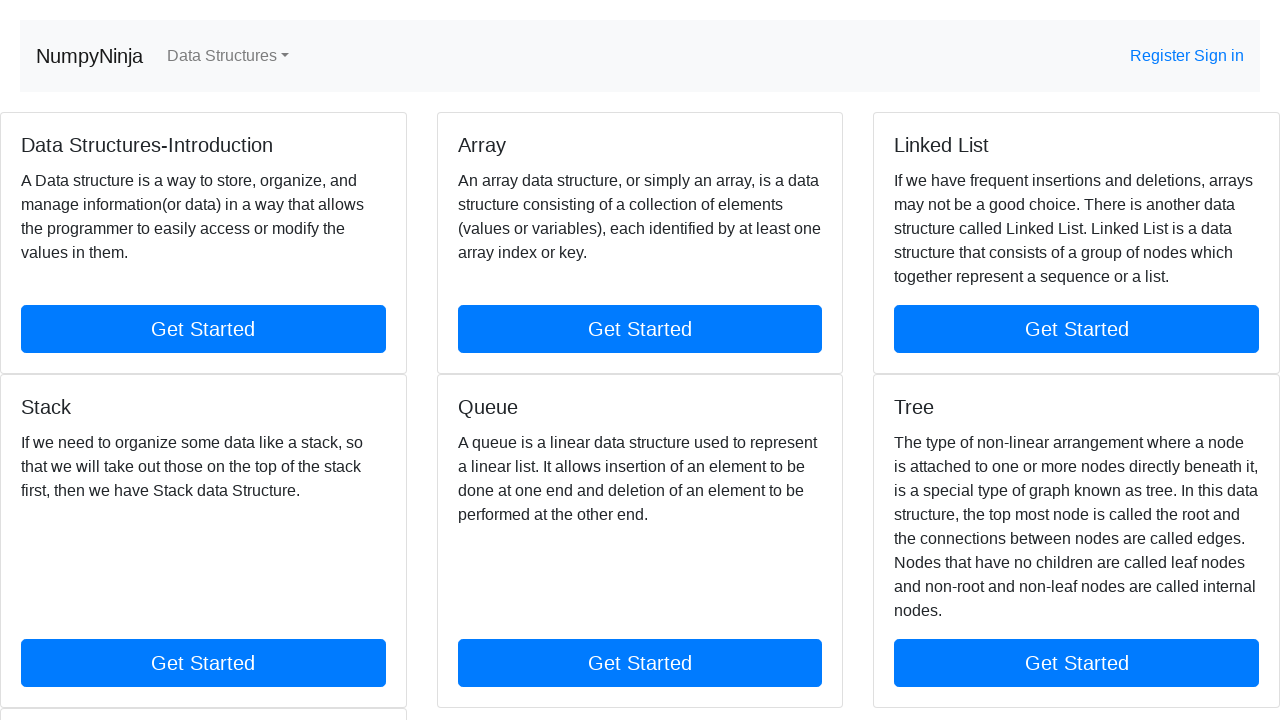

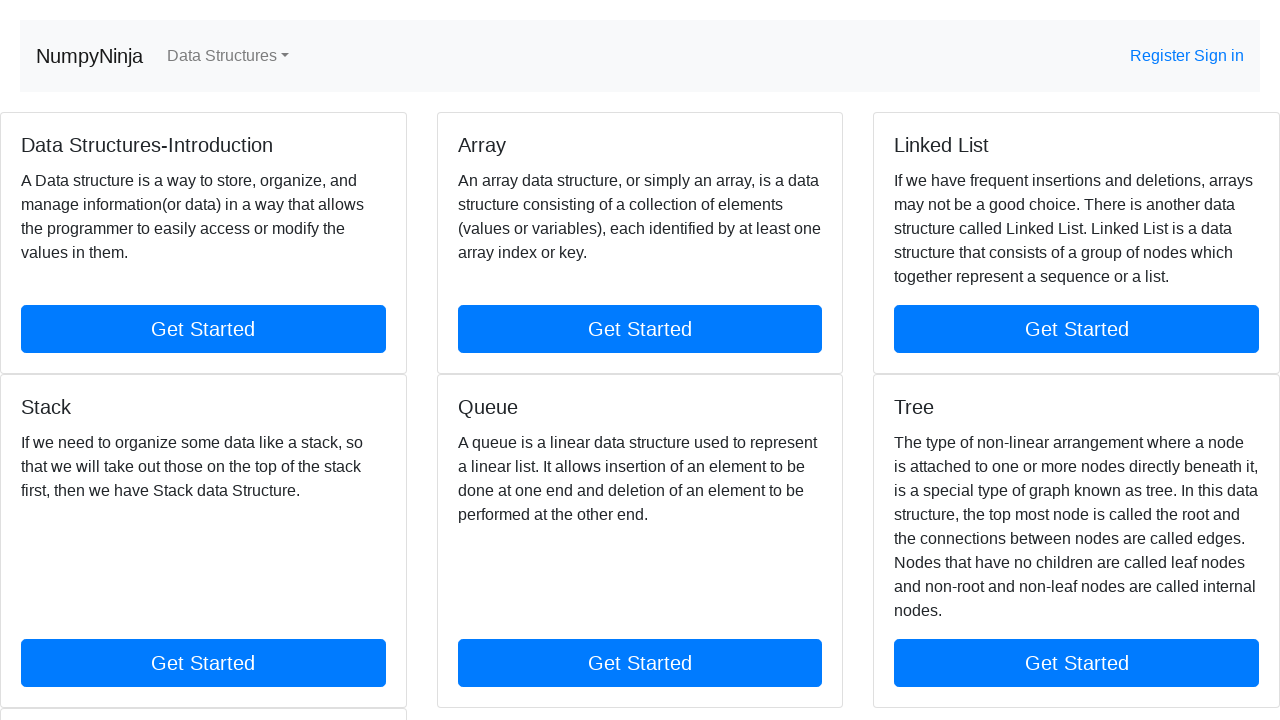